Scrolls to the blog link in the footer of the API documentation page

Starting URL: https://webdriver.io/docs/api

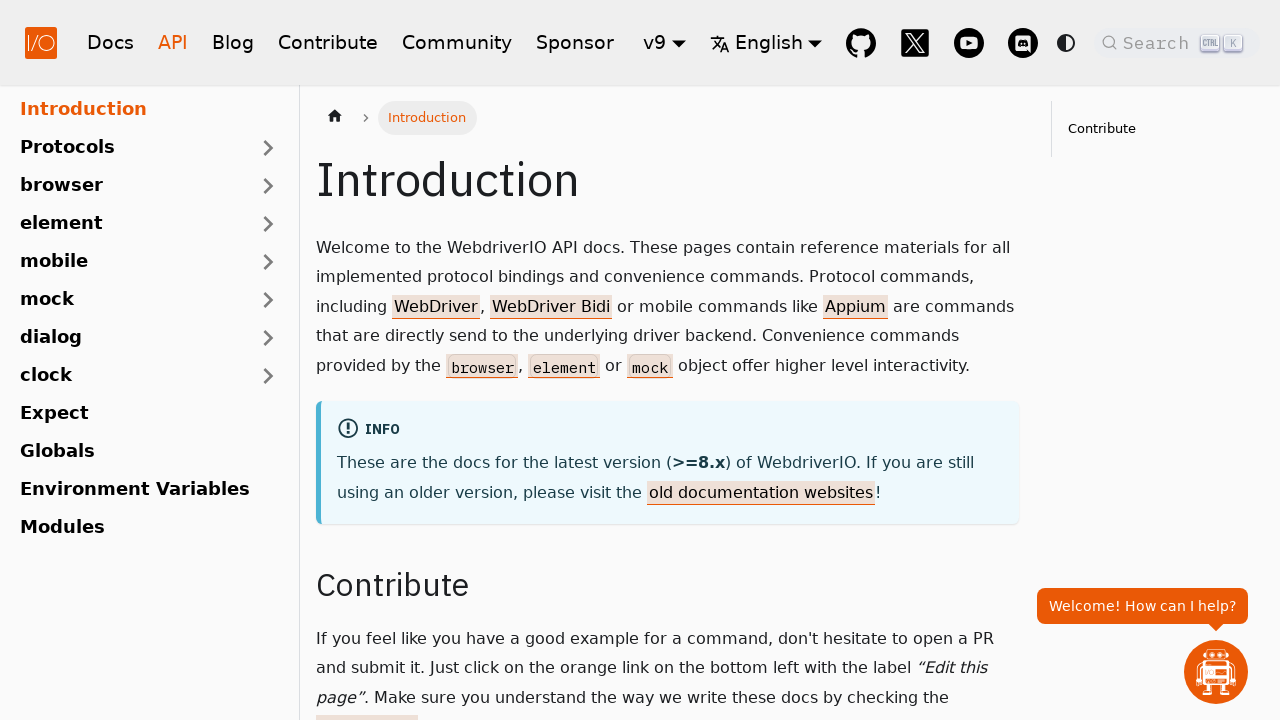

Located blog link in footer
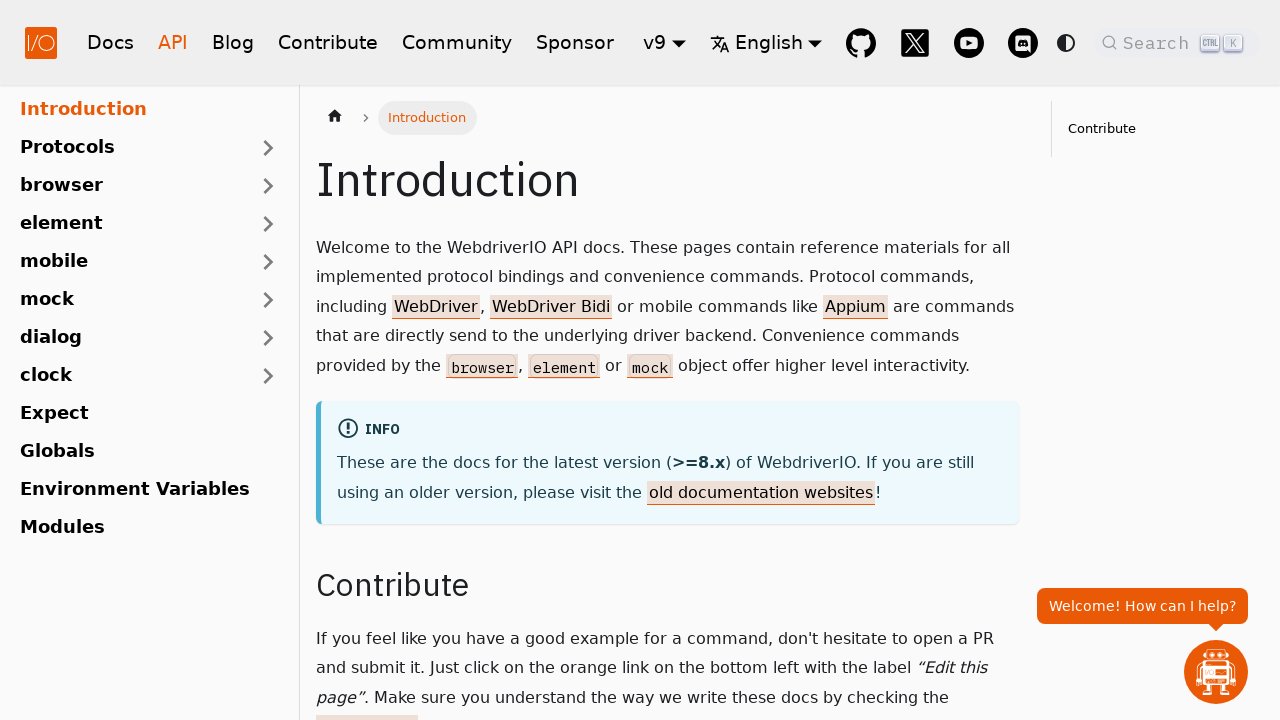

Scrolled to blog link in footer
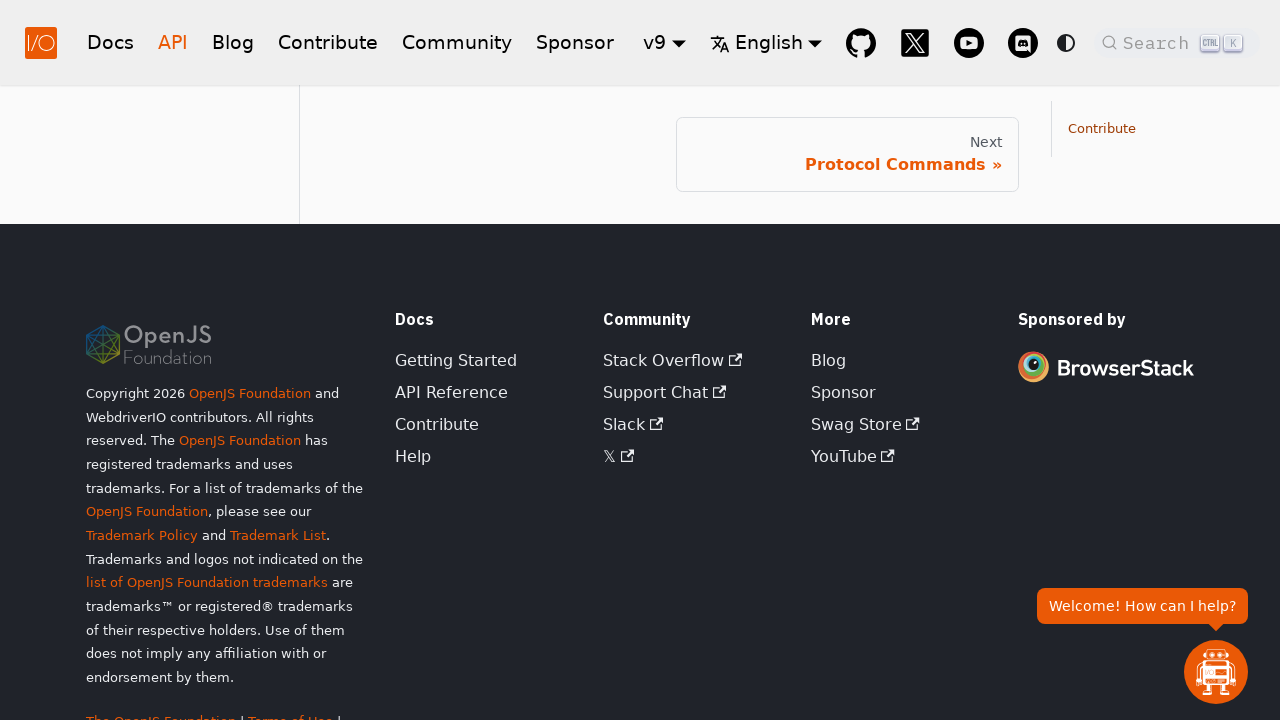

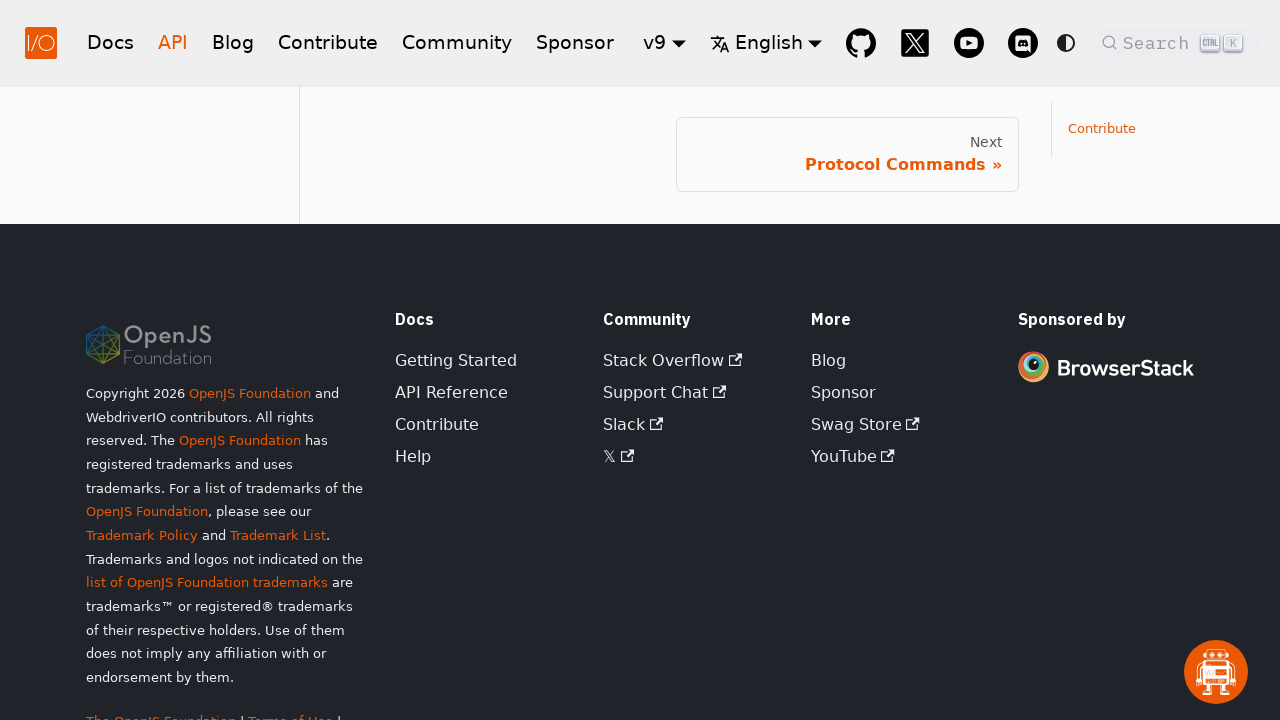